Tests navigation on the Selenium website by clicking on the Selenium IDE section and then the Help link, verifying the page displays "Need help?" heading

Starting URL: https://www.selenium.dev/

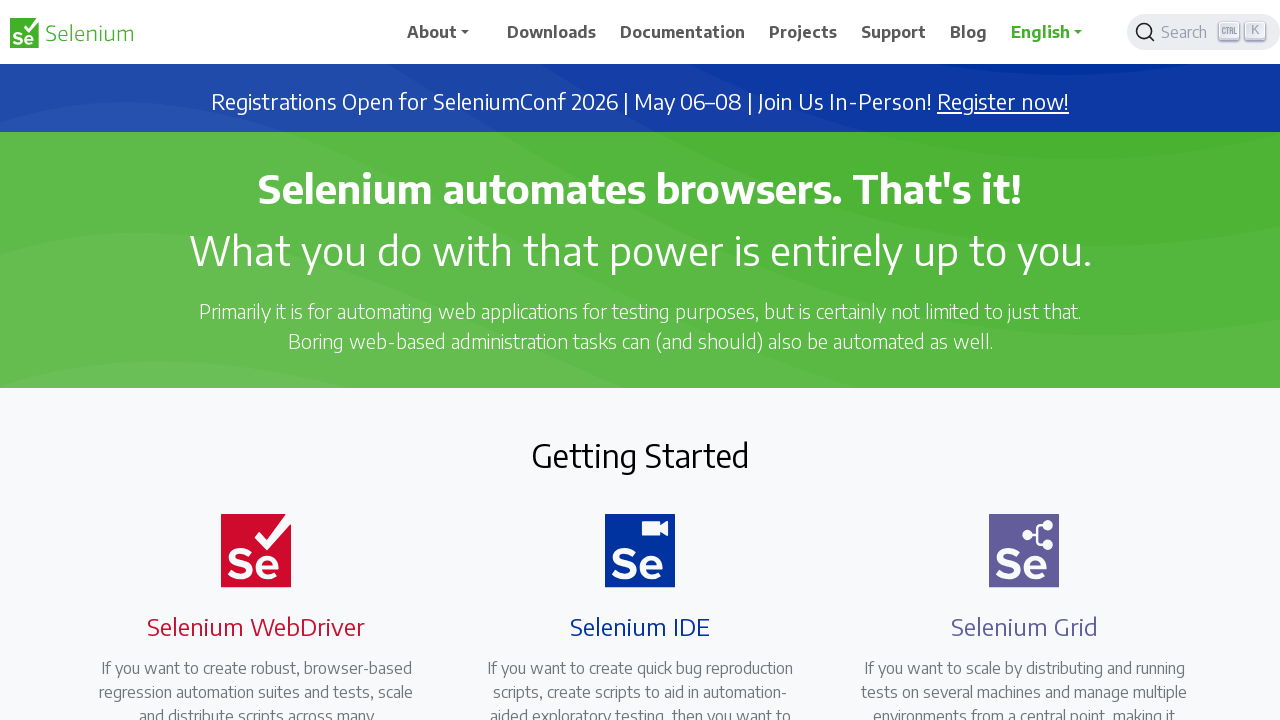

Set viewport size to 550x693
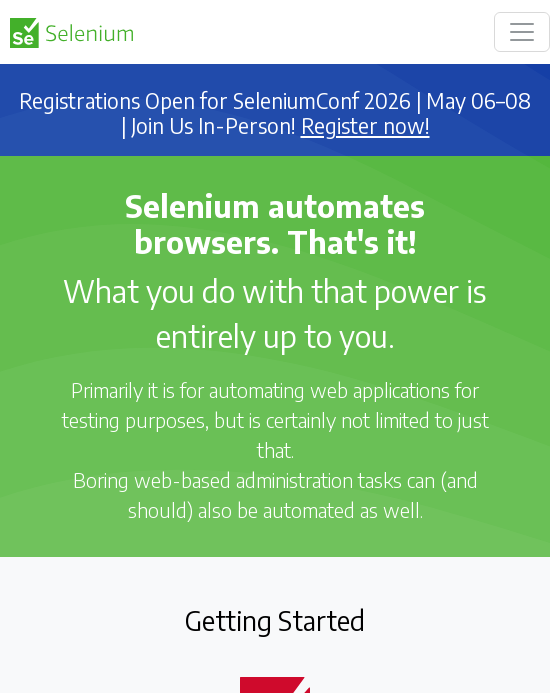

Clicked on Selenium IDE section at (263, 347) on .selenium-ide:nth-child(1)
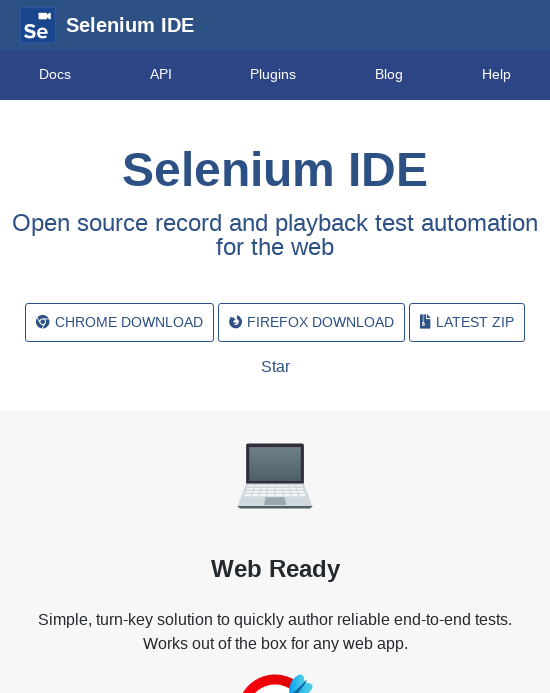

Clicked on Help link at (496, 75) on a:text('Help')
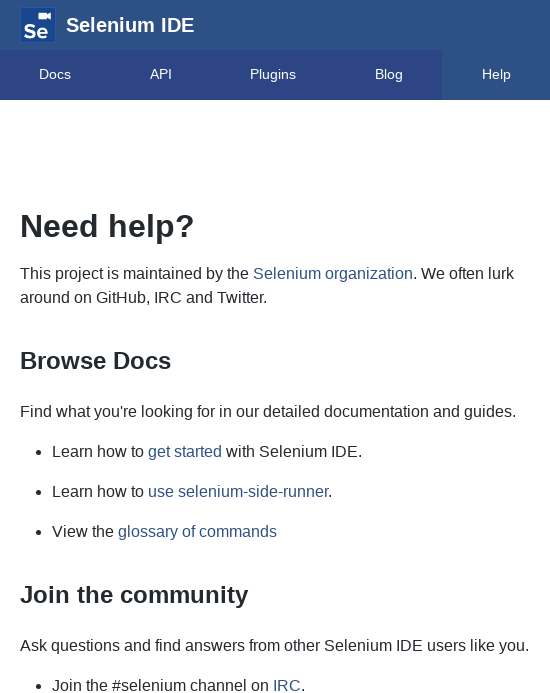

Clicked on h1 heading at (275, 226) on h1
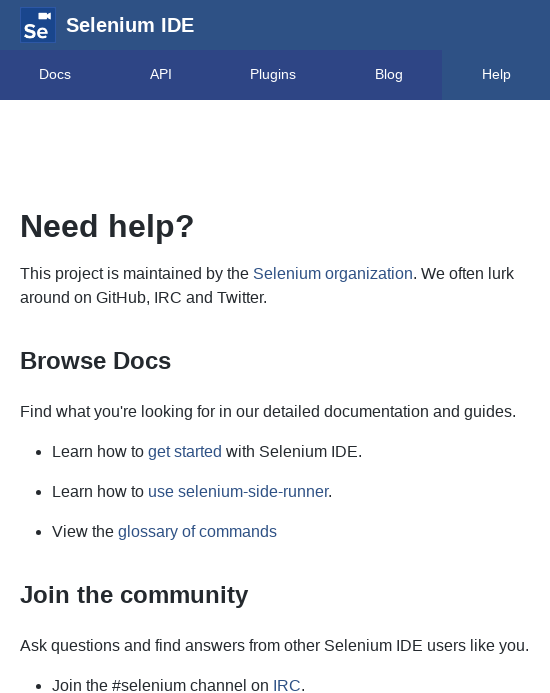

Verified h1 heading displays 'Need help?'
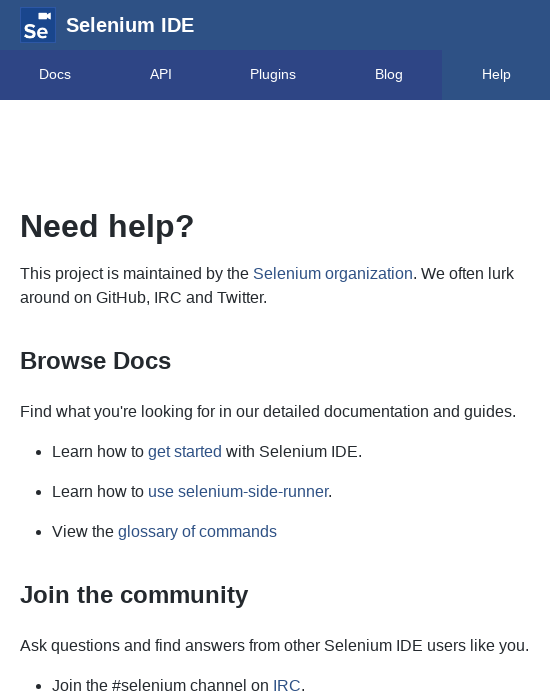

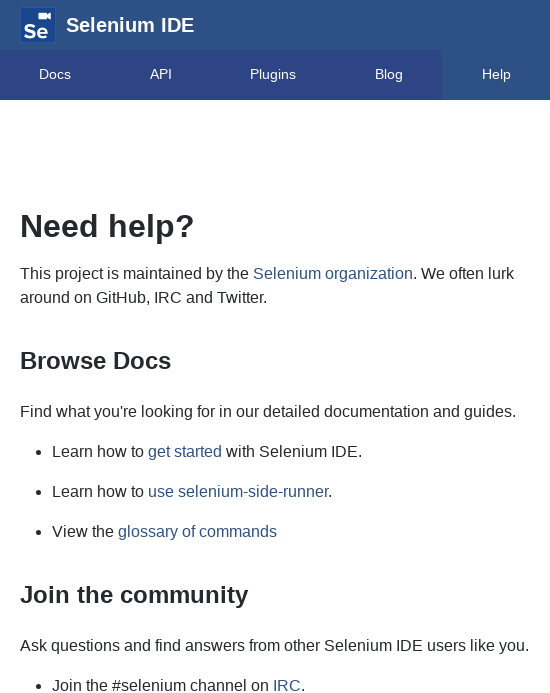